Tests that clicking the upload button without selecting a file shows an error message on the file upload page

Starting URL: https://the-internet.herokuapp.com/upload

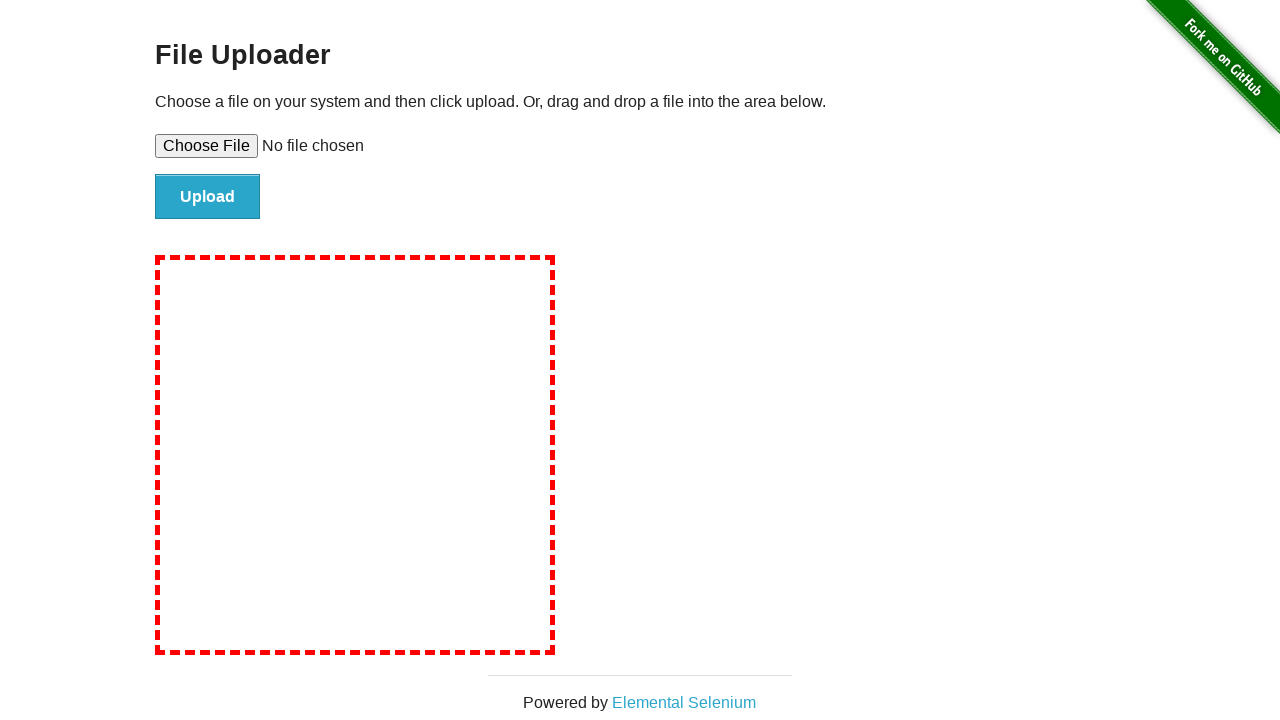

Navigated to file upload page
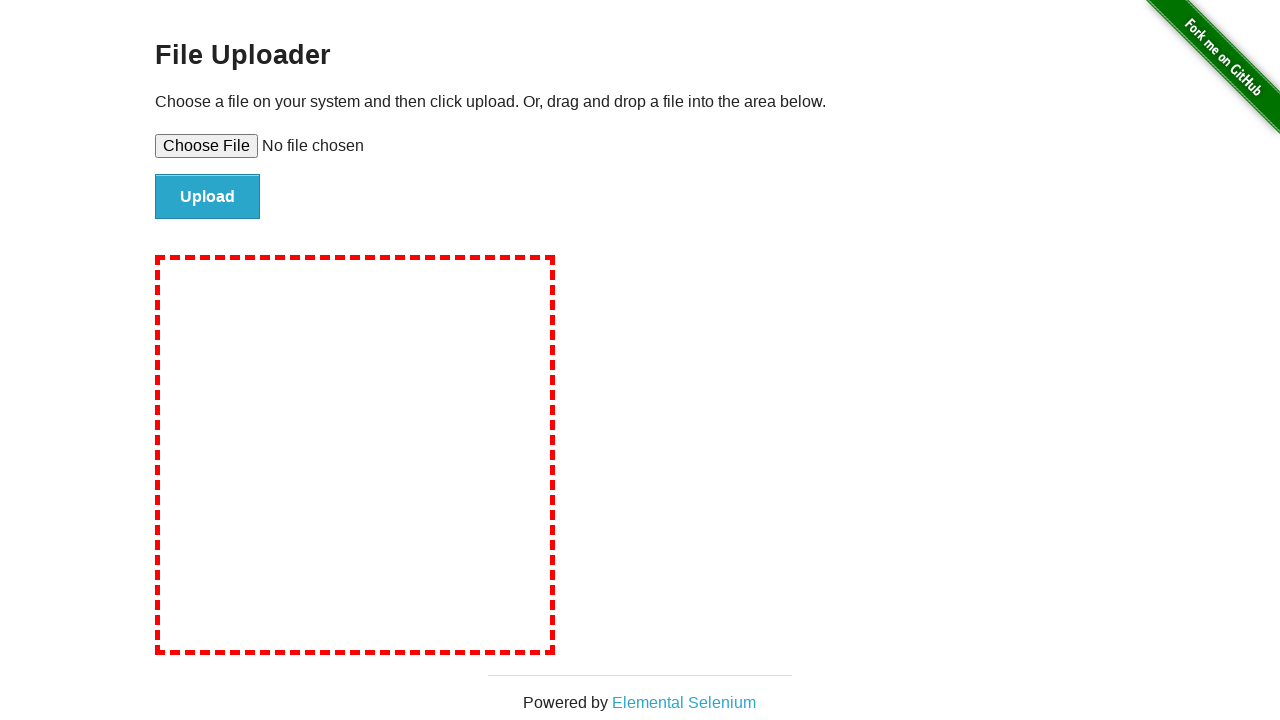

Clicked upload button without selecting a file at (208, 197) on input[type='submit']
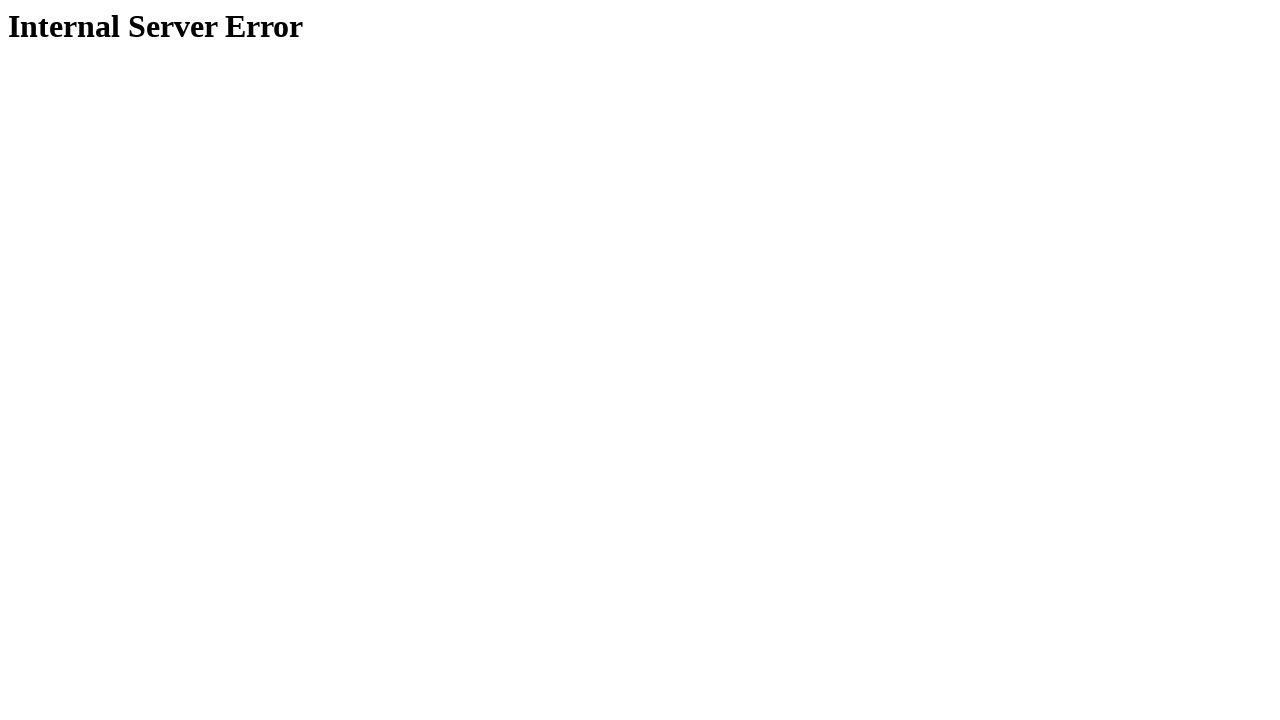

Page finished loading after upload attempt
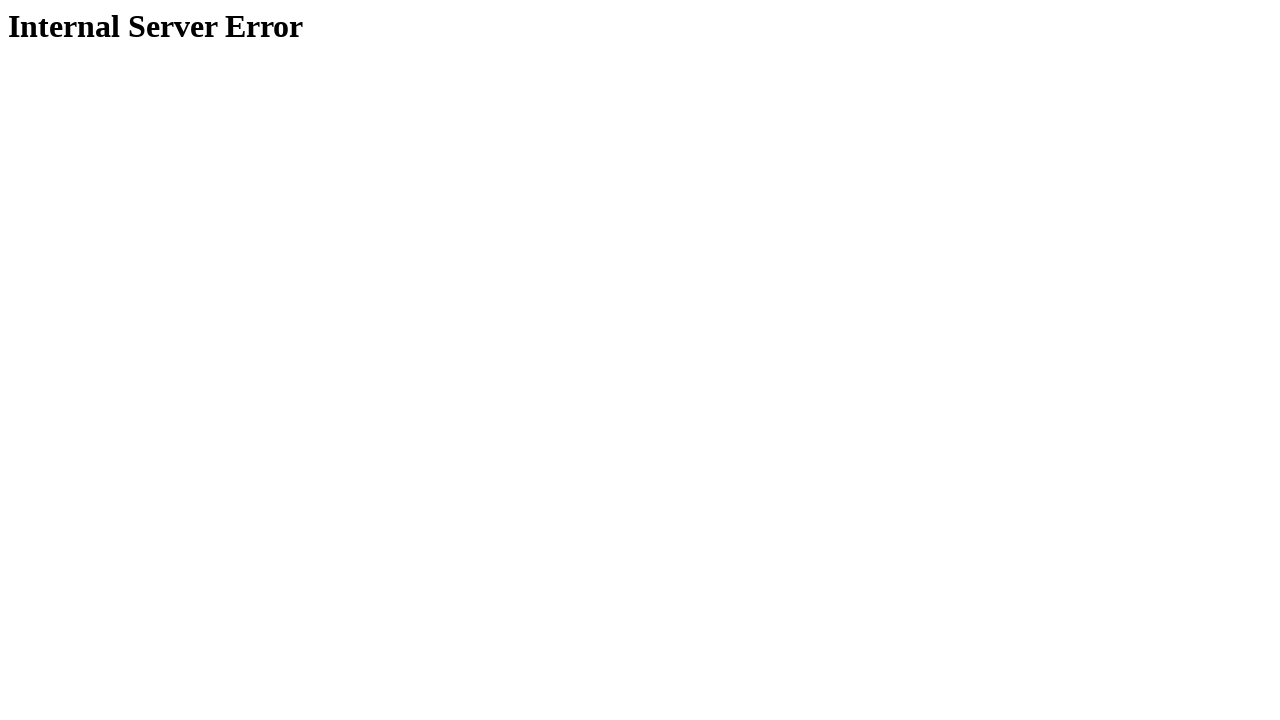

Body element loaded and error message displayed
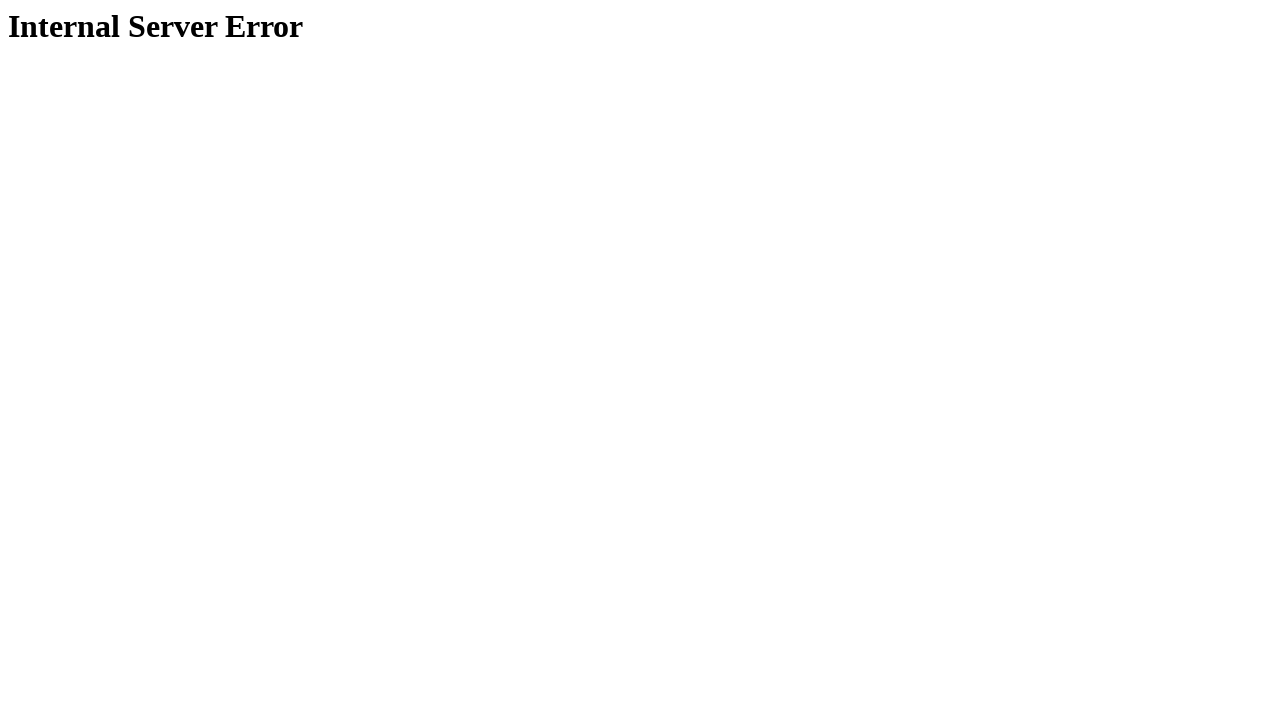

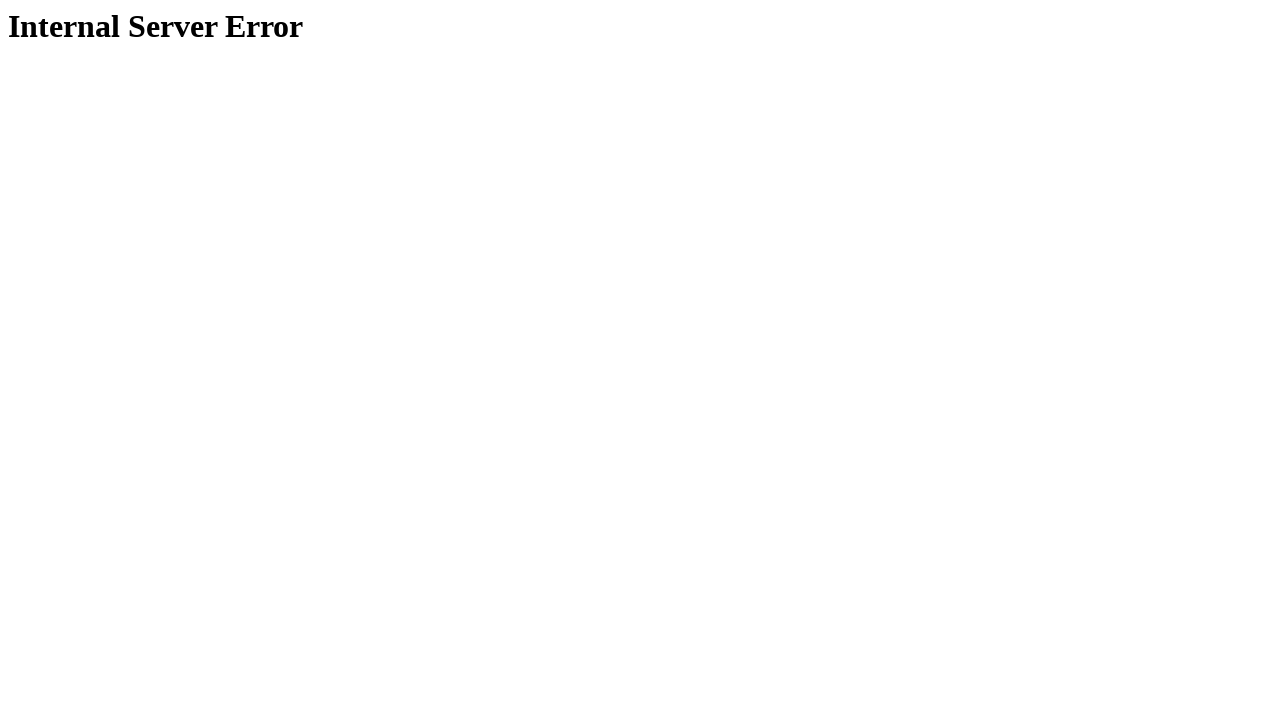